Navigates to DigiKala's book category page and waits for the product listings to load by waiting for h3 elements to appear.

Starting URL: https://www.digikala.com/search/category-book/

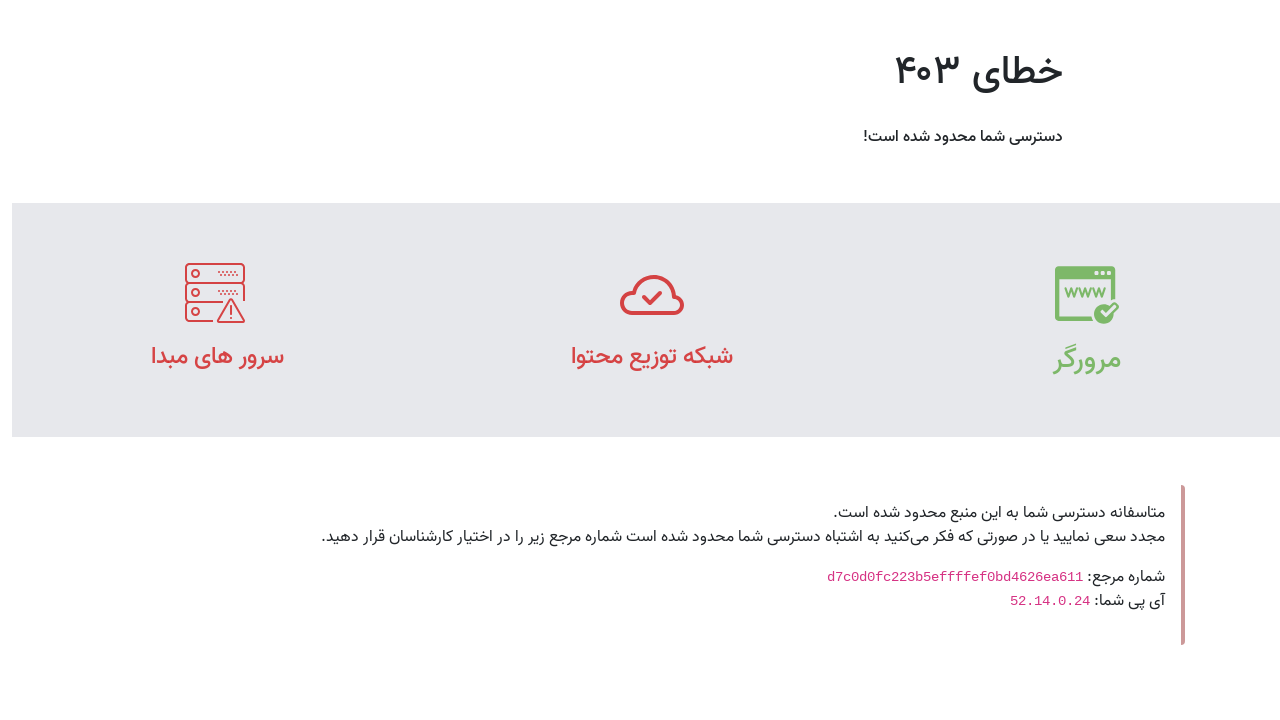

Navigated to DigiKala's book category page
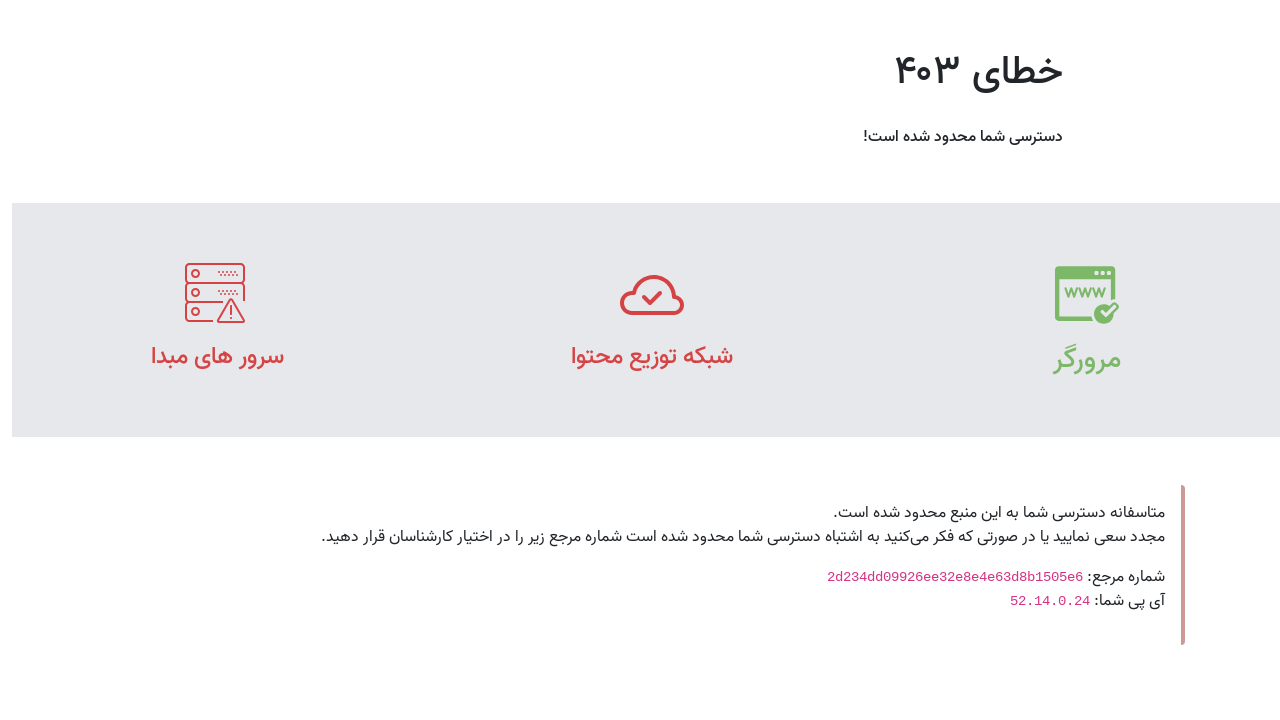

Waited for product listings to load - h3 elements appeared
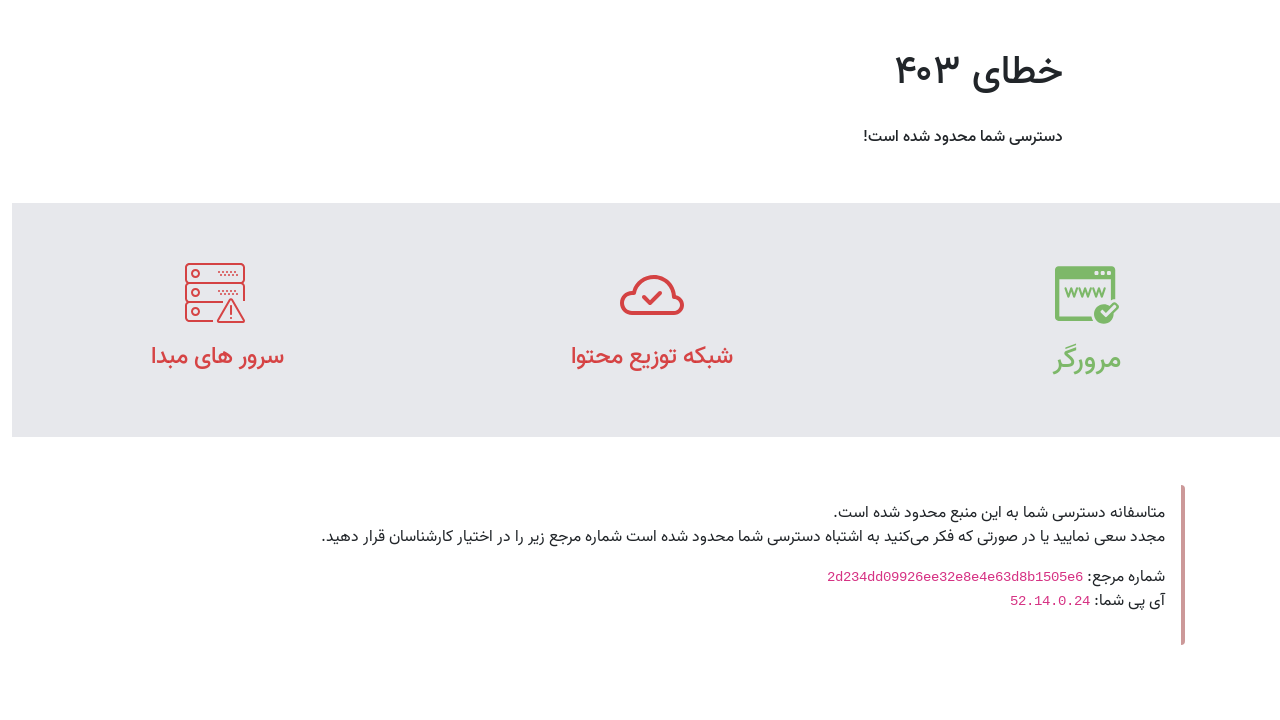

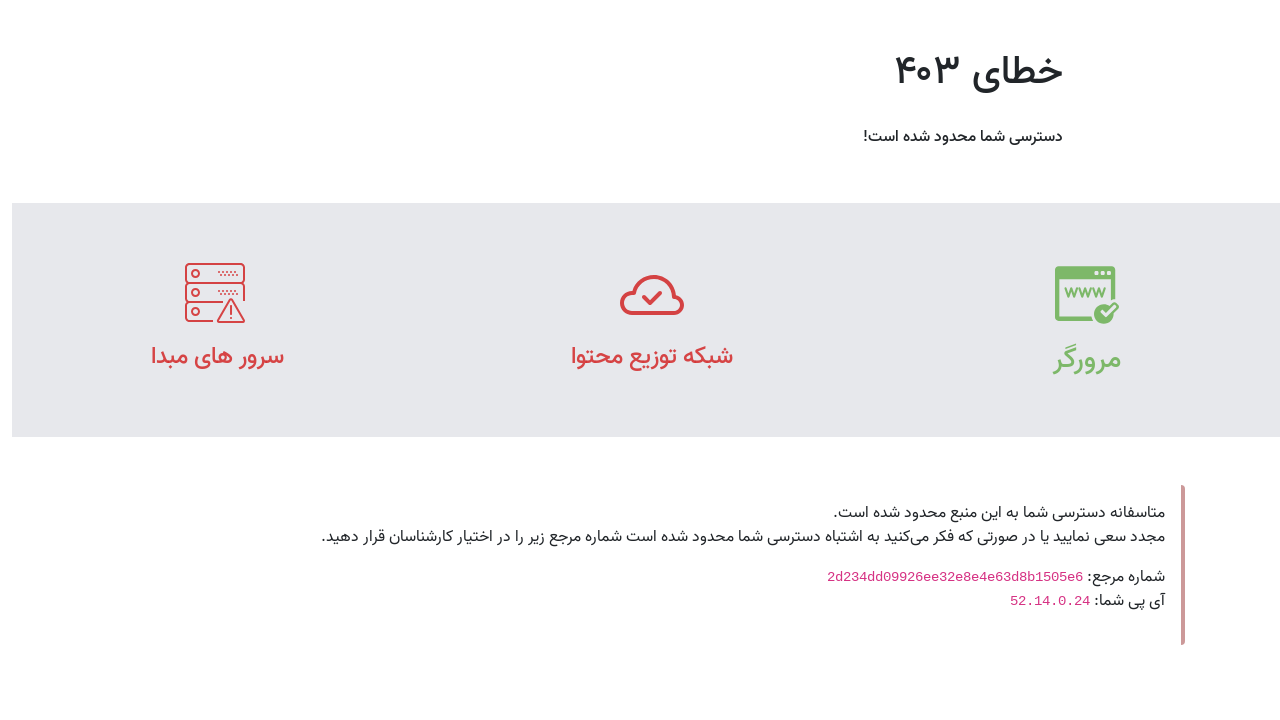